Navigates to a GitHub CSV file page and verifies that the data table with headers and rows is displayed correctly

Starting URL: https://github.com/SUKHMAN-SINGH-1612/Data-Science-Projects/blob/main/Salary%20Prediction/Salary_Data_Based_country_and_race.csv

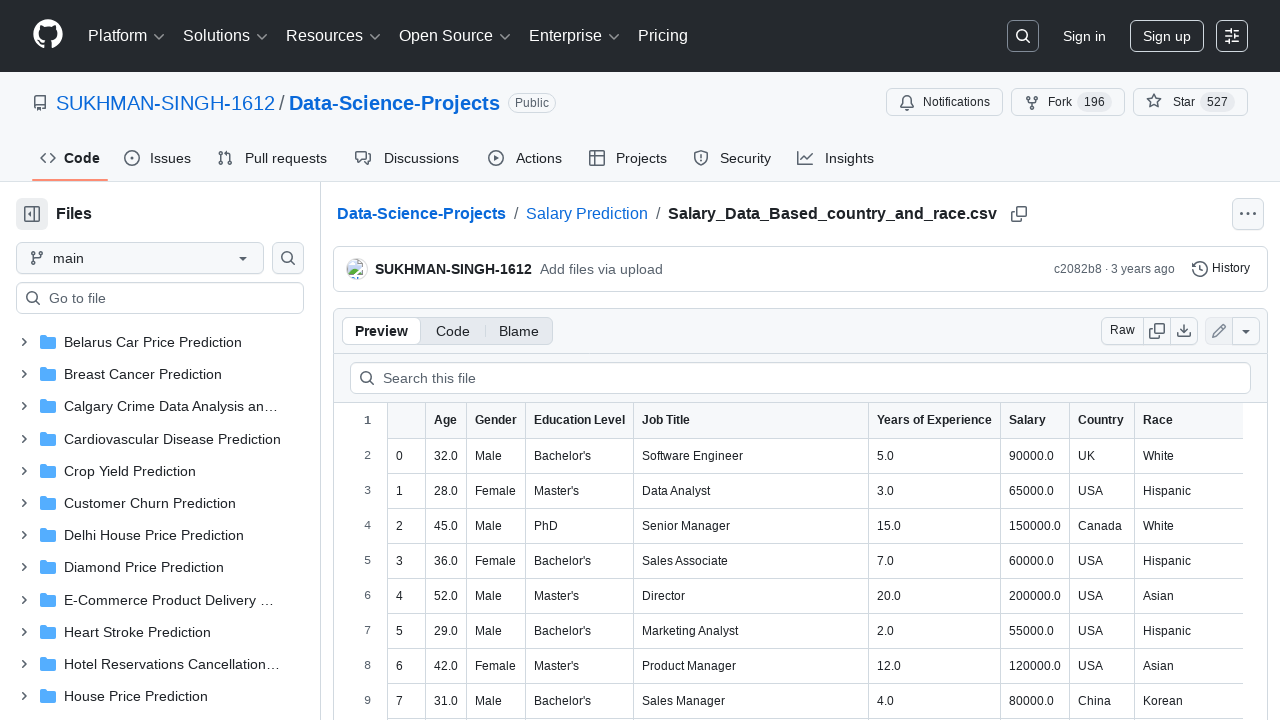

Navigated to GitHub CSV file page
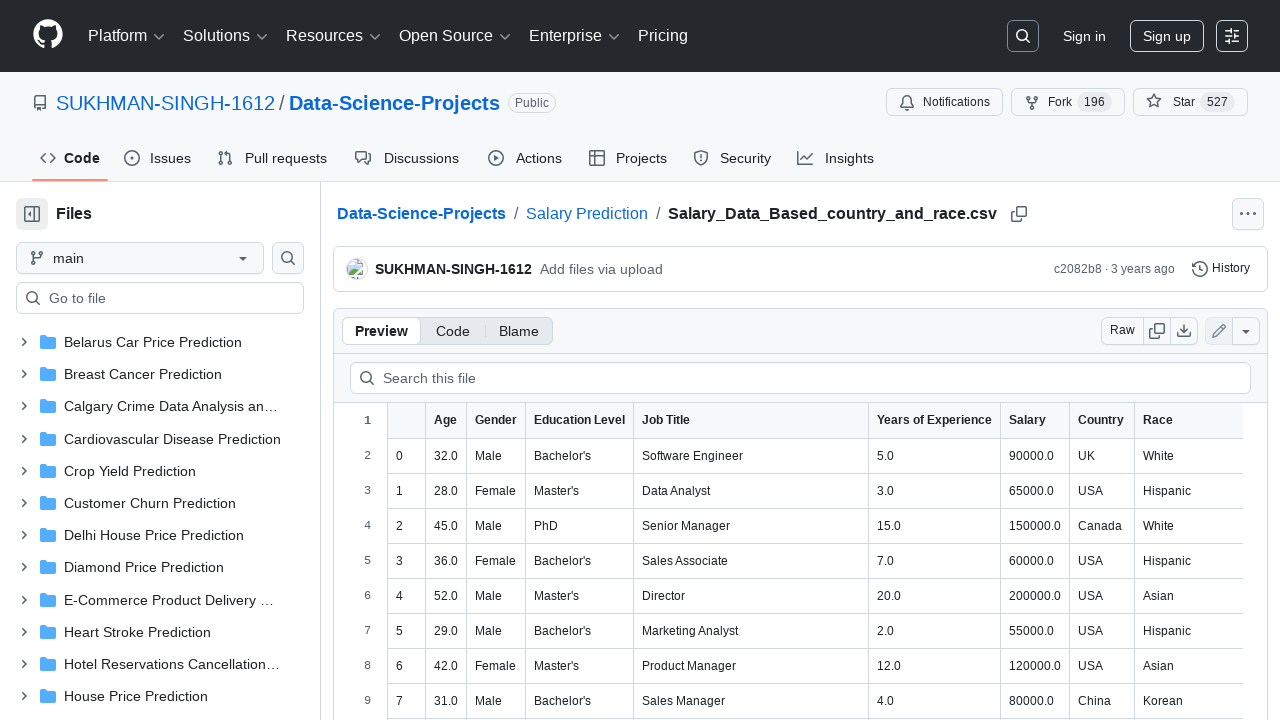

CSV table loaded on the page
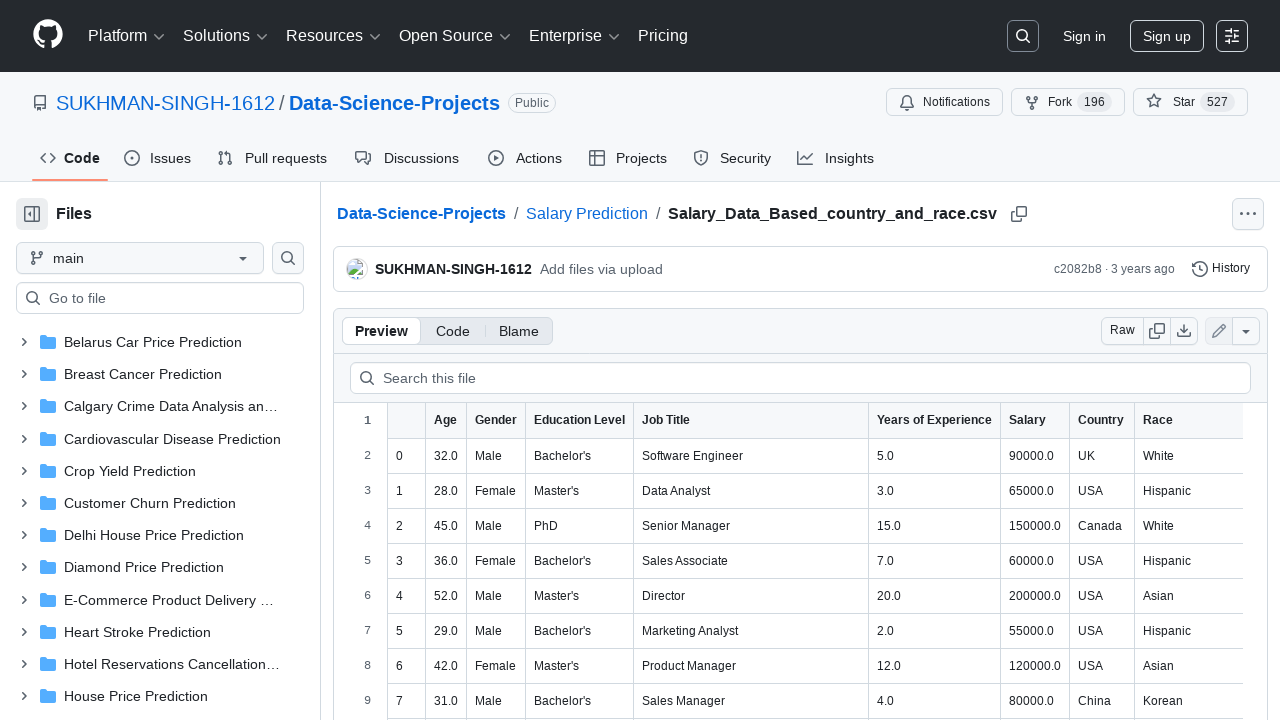

Table headers are present and visible
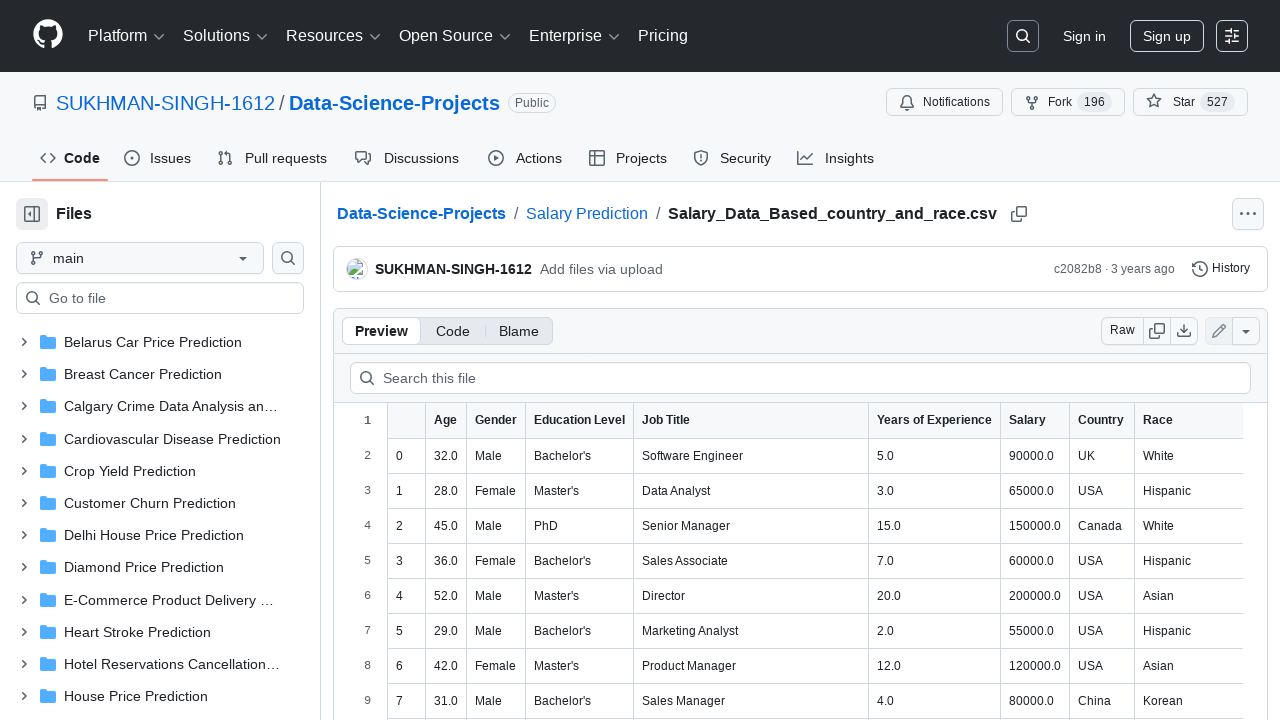

Table data rows are present and visible
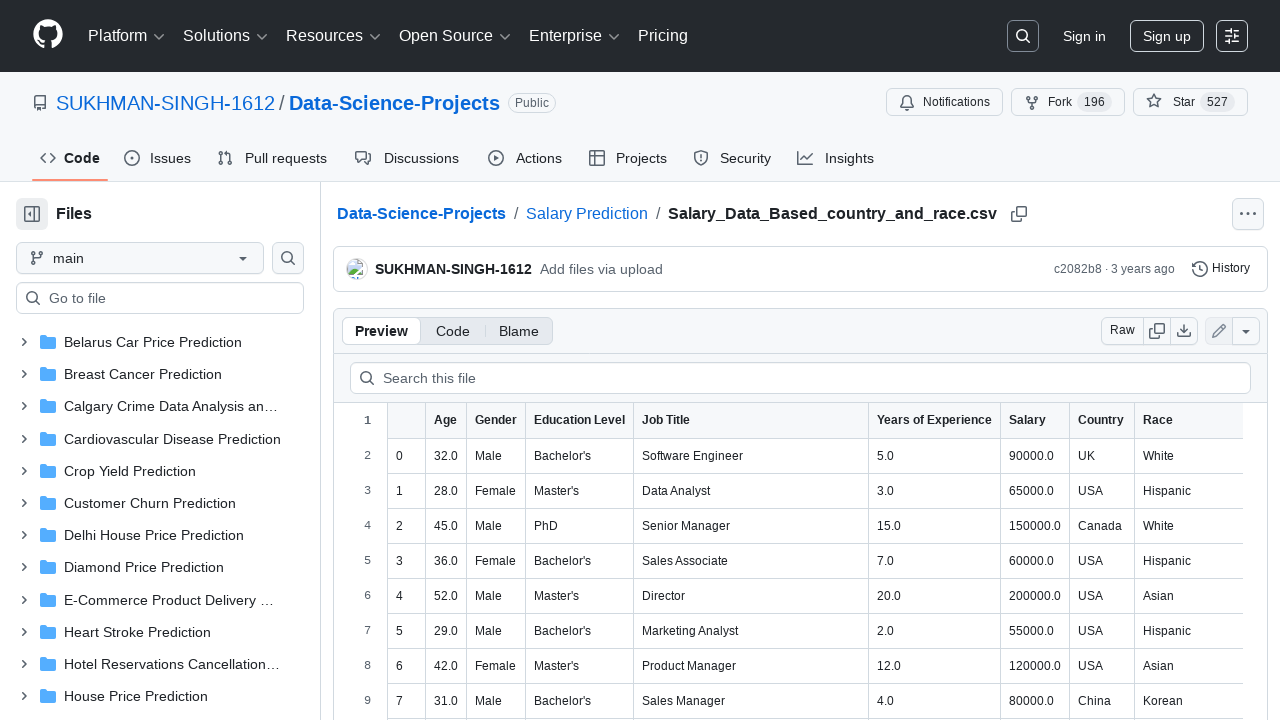

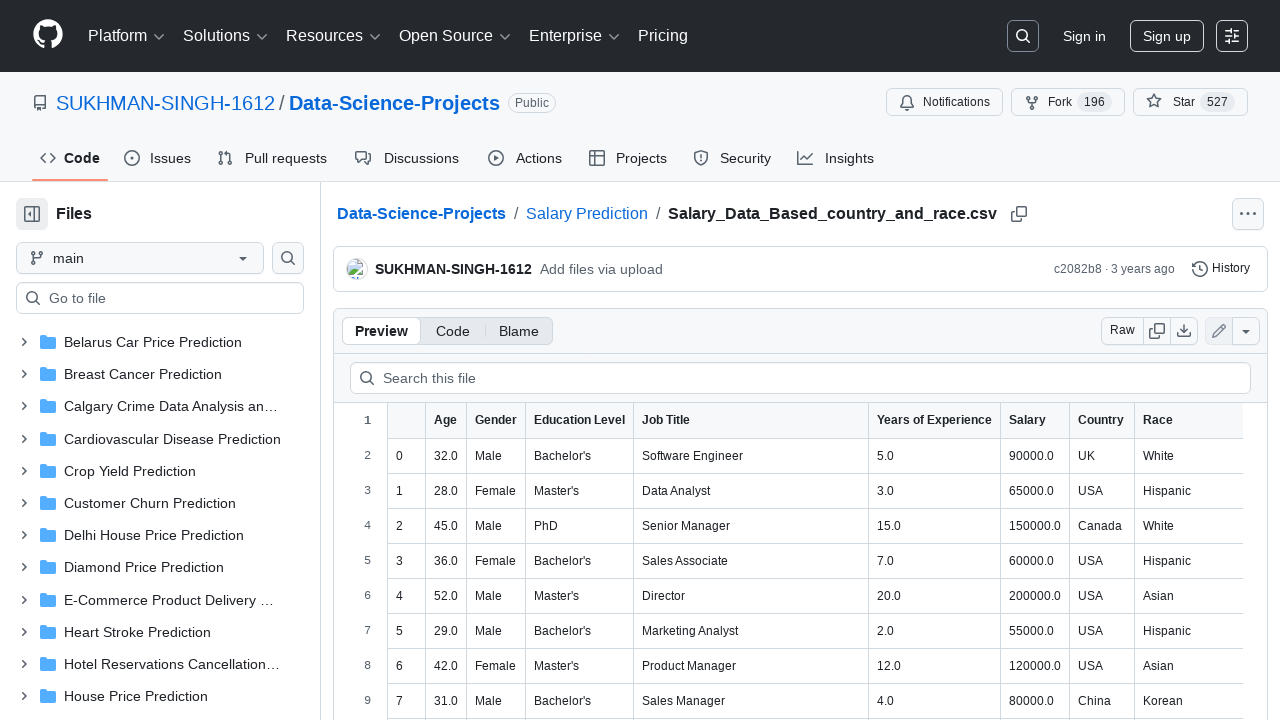